Tests checkbox functionality by checking the first checkbox and unchecking the last checkbox on a demo page

Starting URL: https://the-internet.herokuapp.com/checkboxes

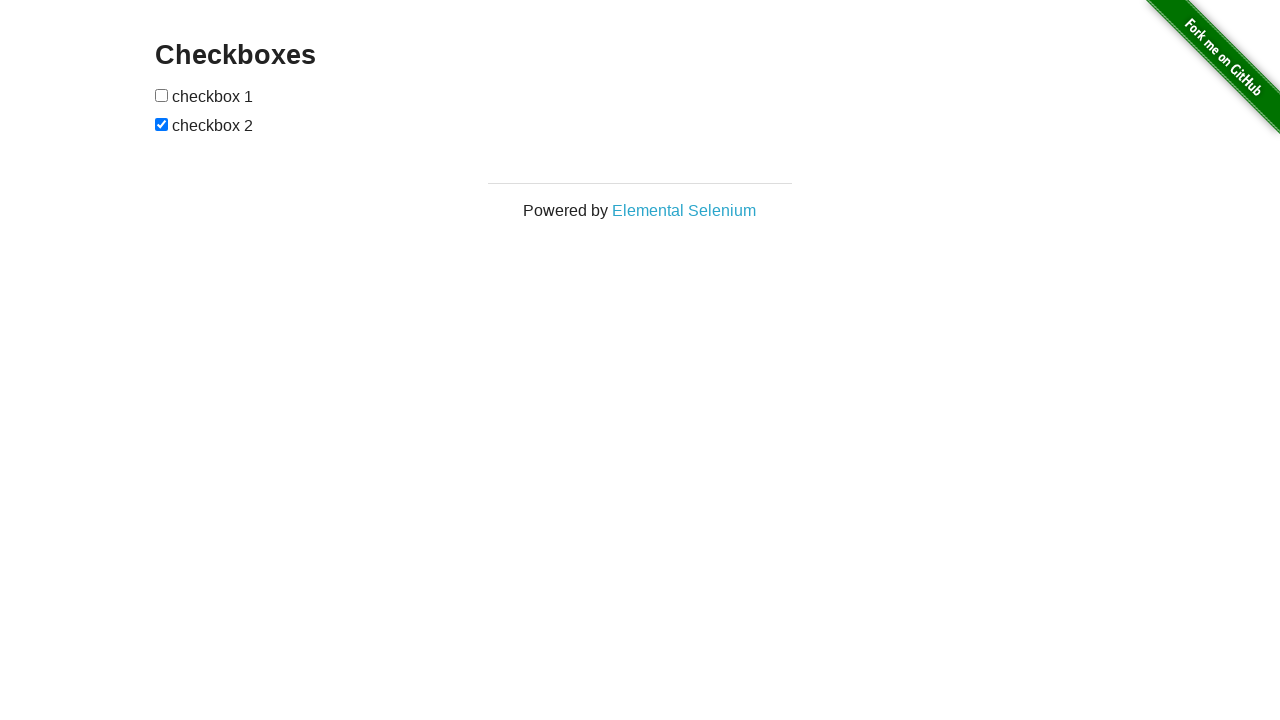

Checked the first checkbox at (162, 95) on input[type='checkbox'] >> nth=0
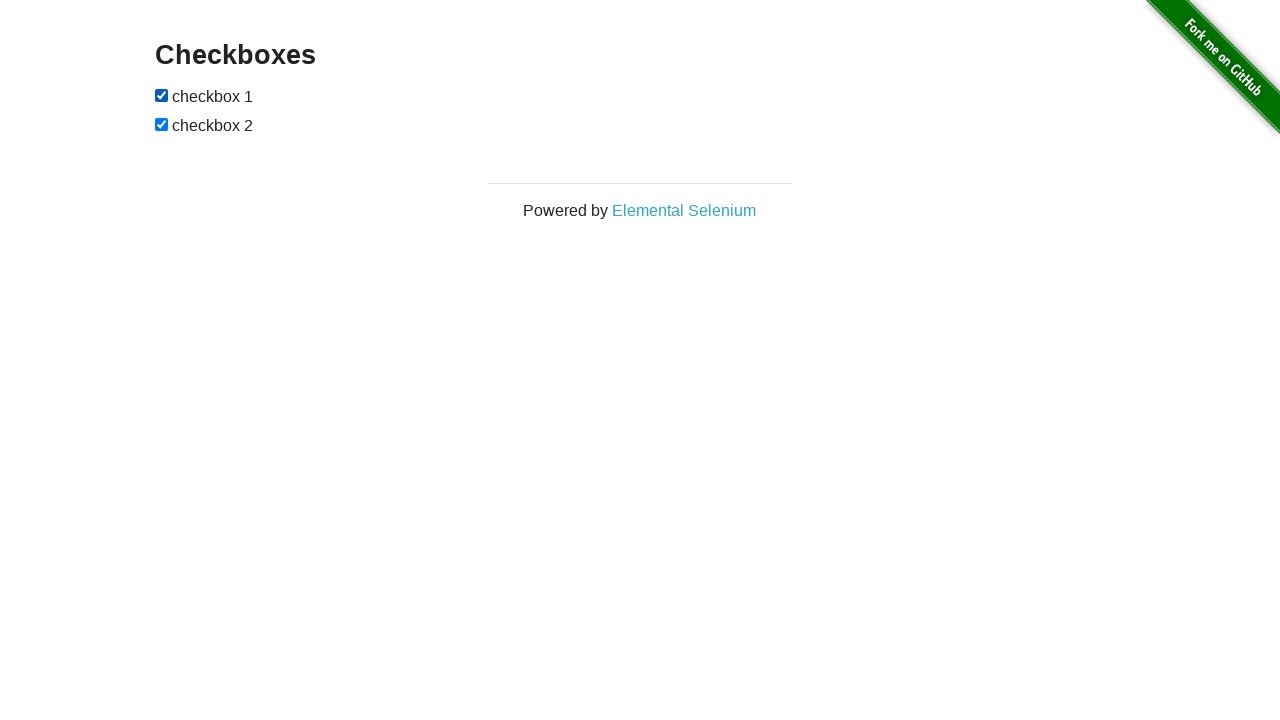

Verified that the first checkbox is checked
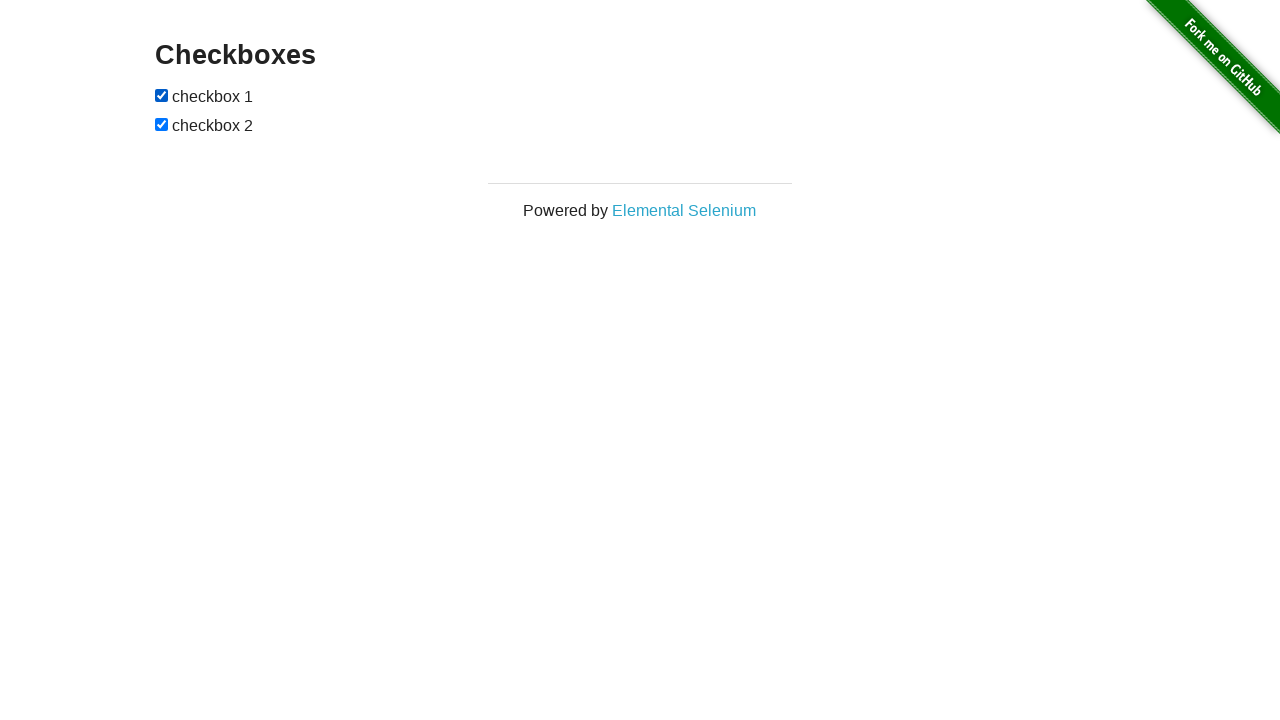

Unchecked the last checkbox at (162, 124) on input[type='checkbox'] >> nth=-1
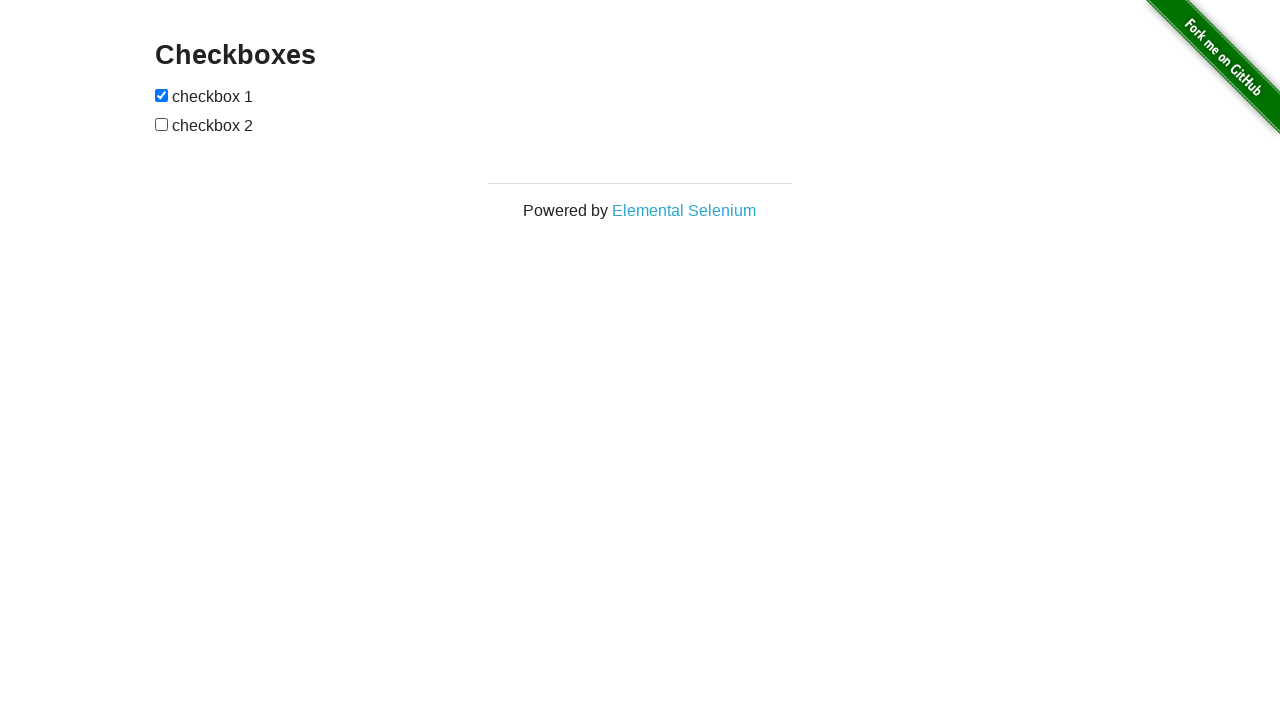

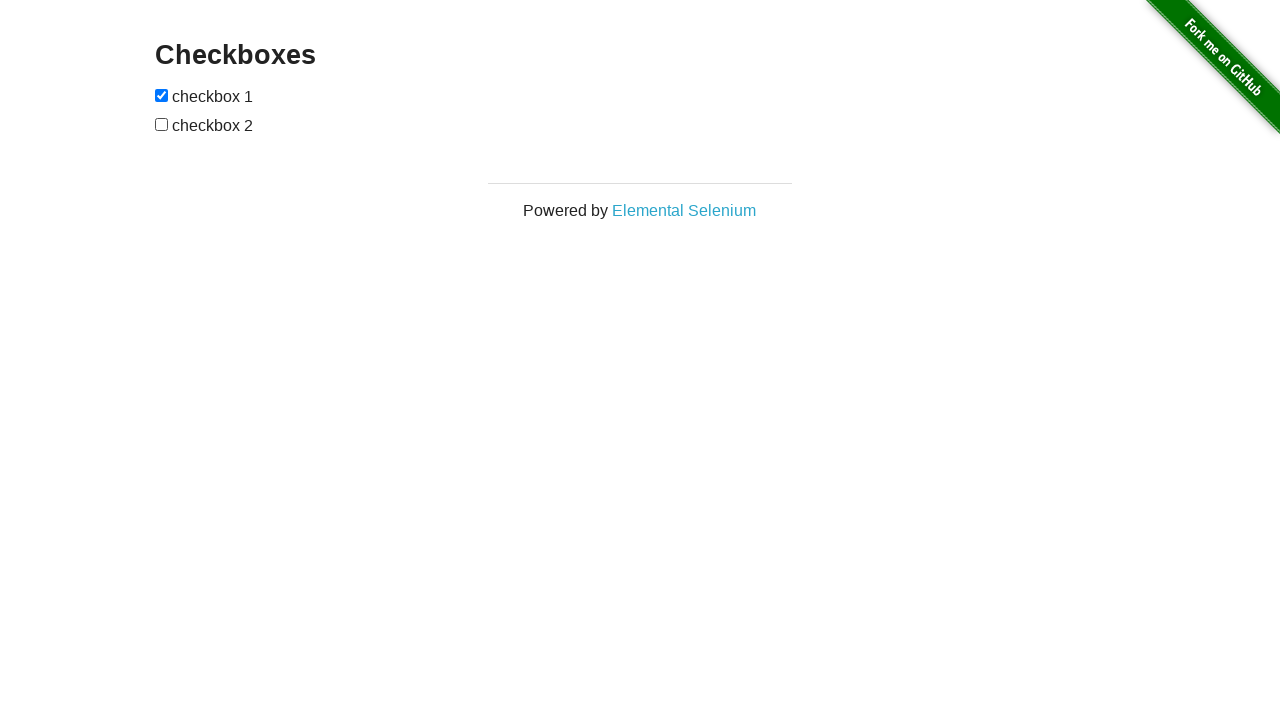